Tests right-click context menu functionality by performing a right-click action on a specific element

Starting URL: http://medialize.github.io/jQuery-contextMenu/demo.html

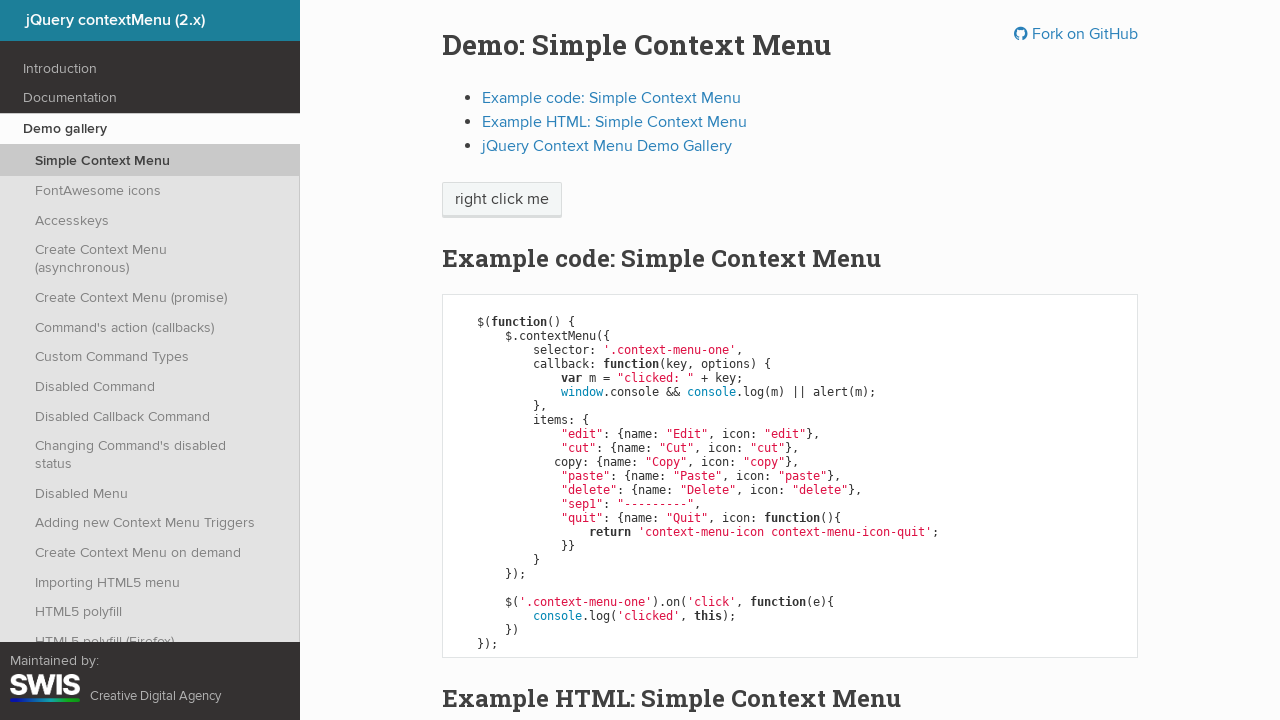

Located iframe element containing the demo
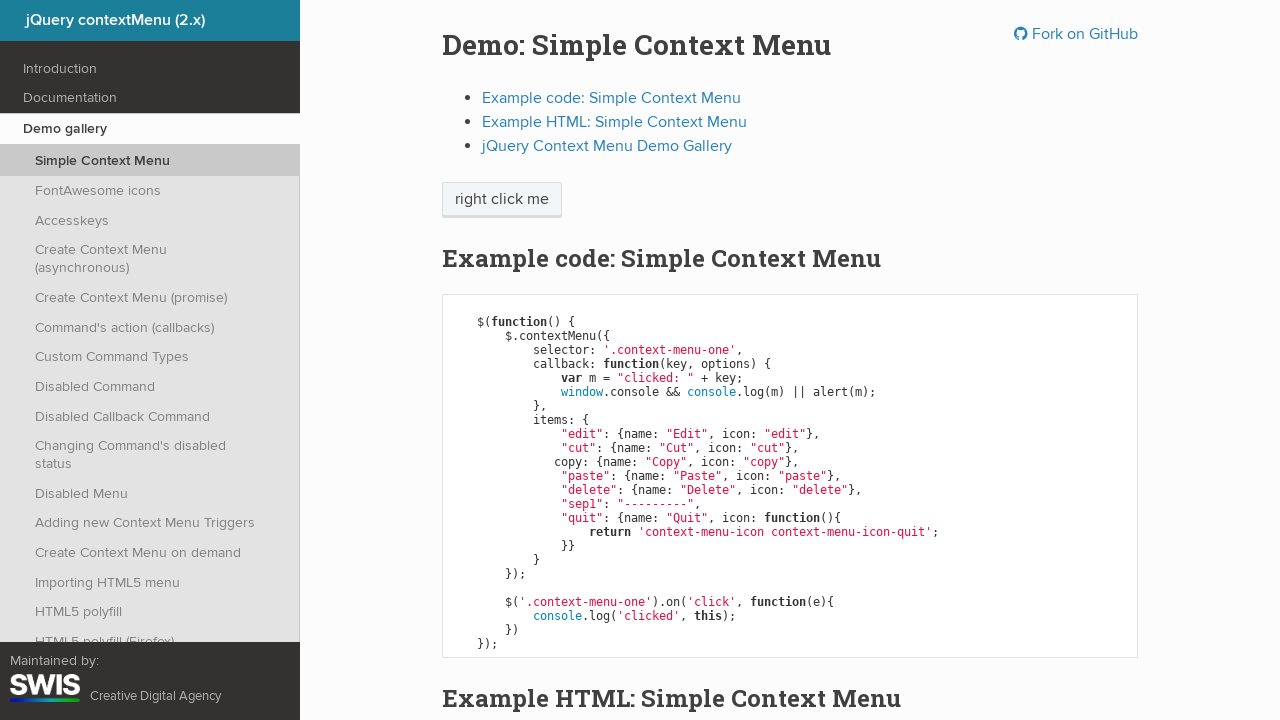

Selected first iframe frame
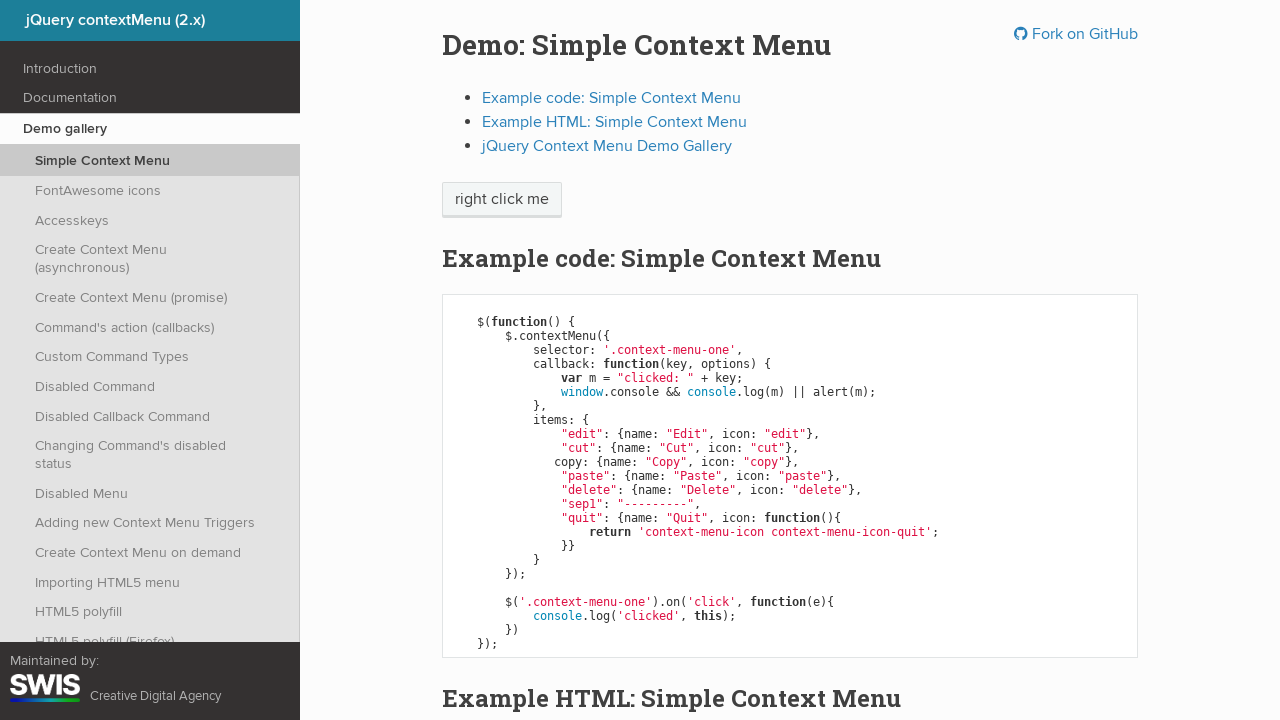

Located target element for right-click action
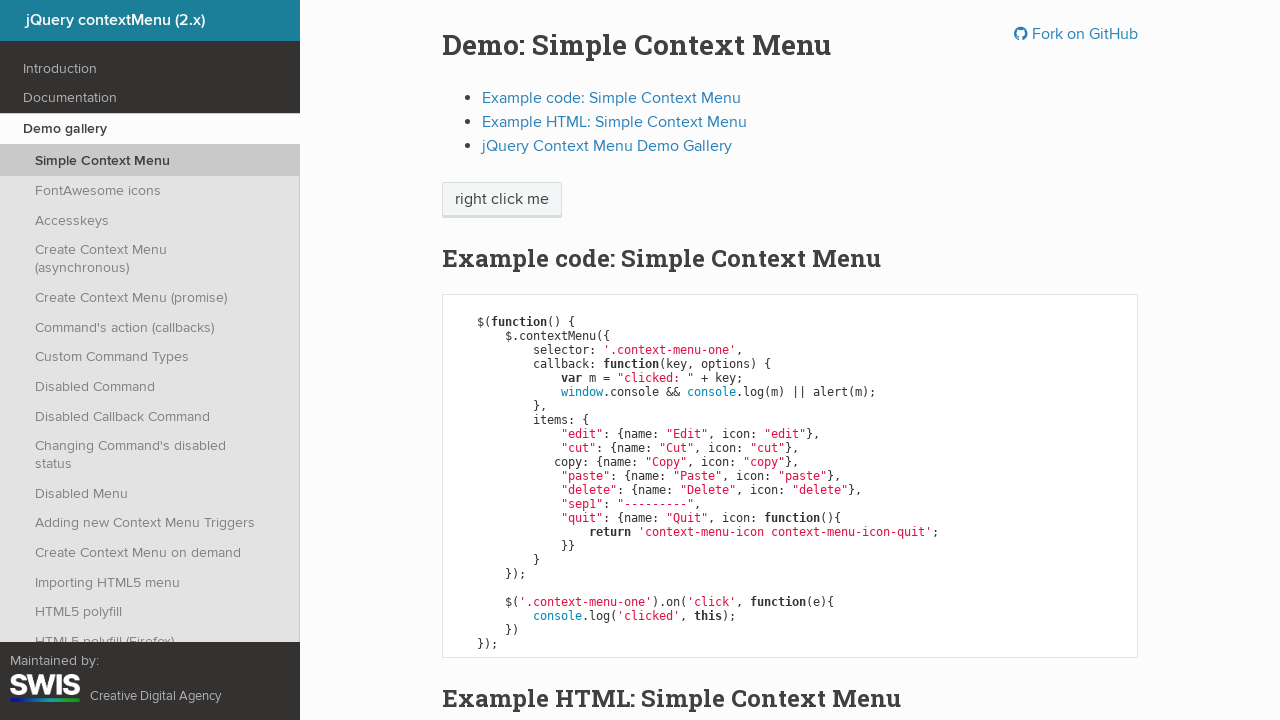

Right-clicked on target element to trigger context menu at (502, 200) on xpath=/html/body/div/section/div/div/div/p/span
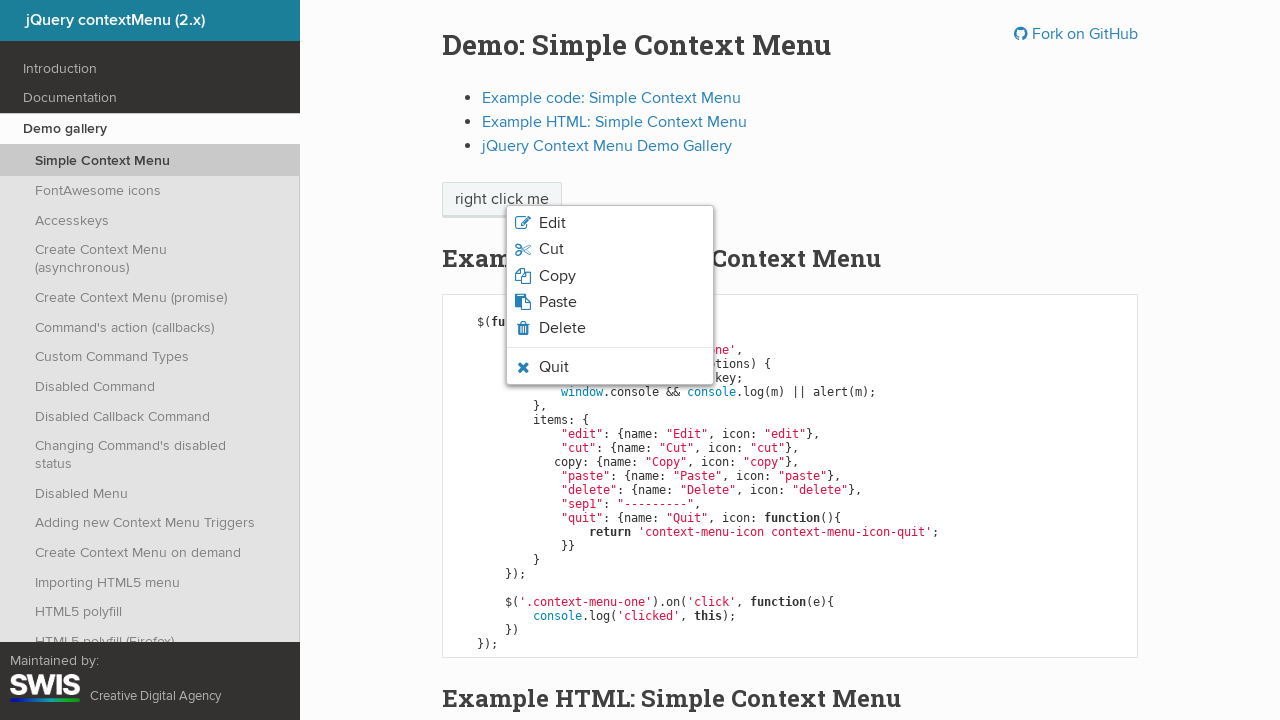

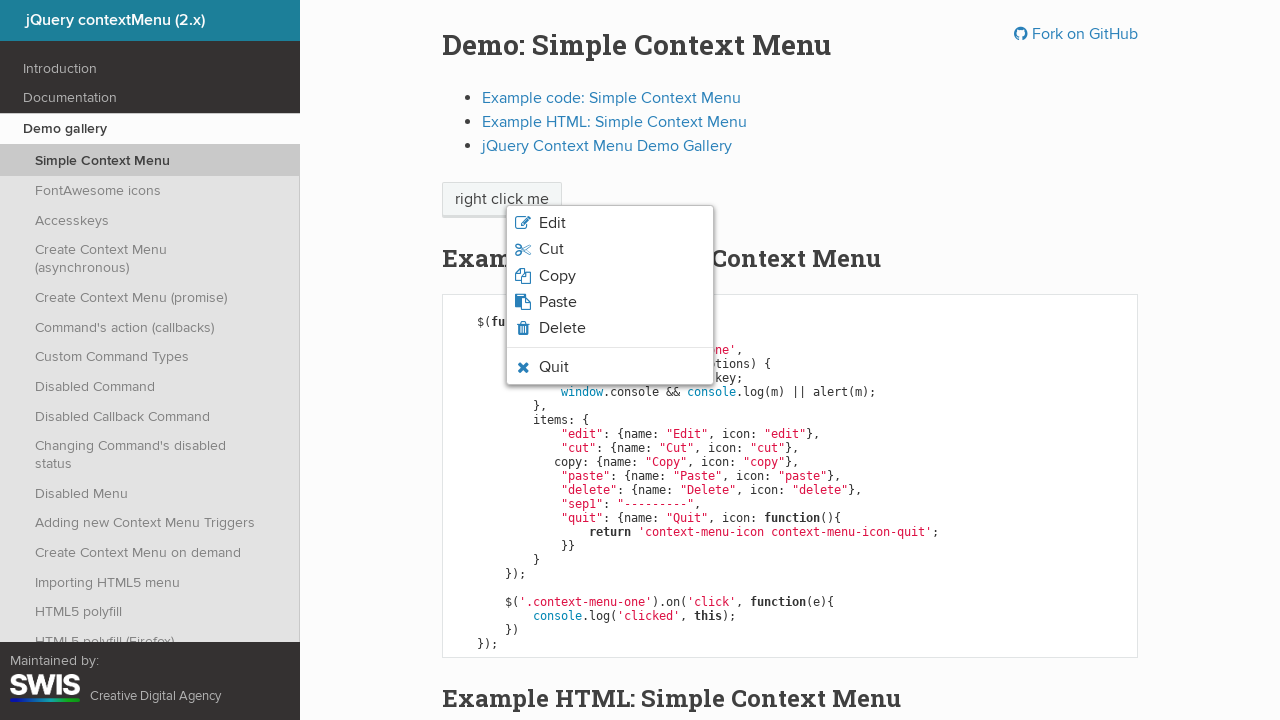